Tests radio button selection by iterating through a group of radio buttons and clicking the one with value "Cheese"

Starting URL: http://www.echoecho.com/htmlforms10.htm

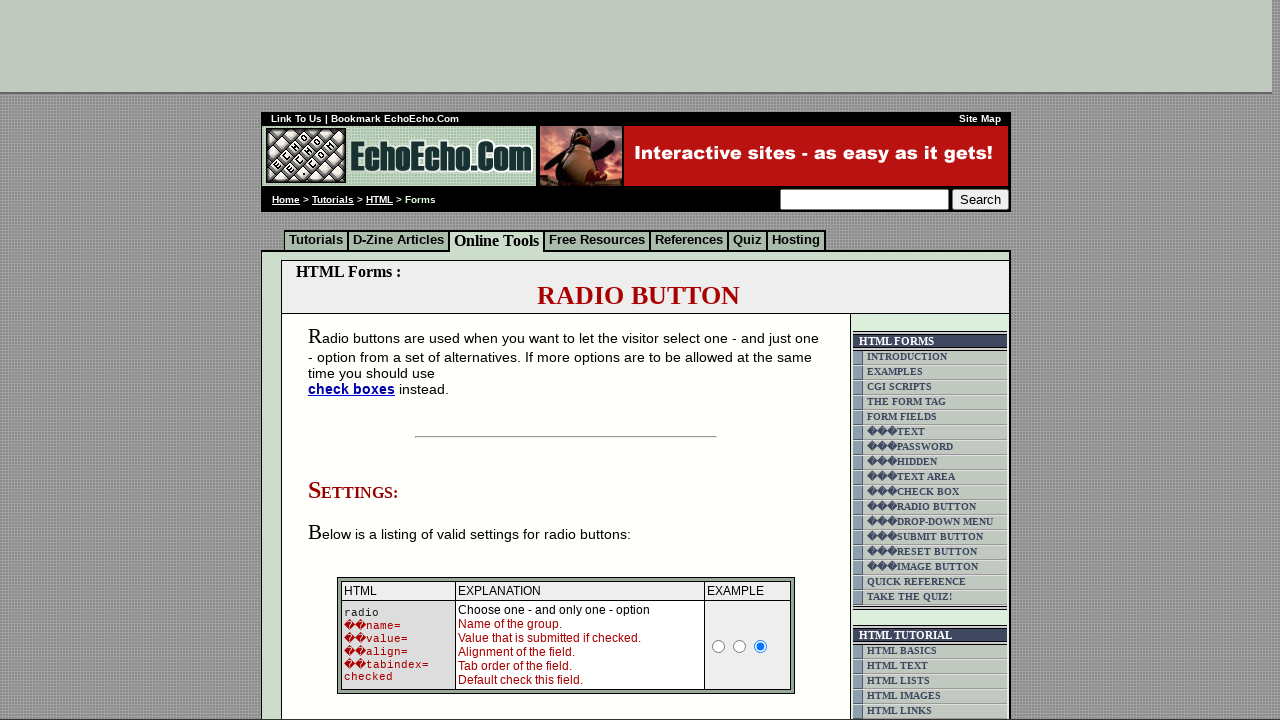

Navigated to radio button test page
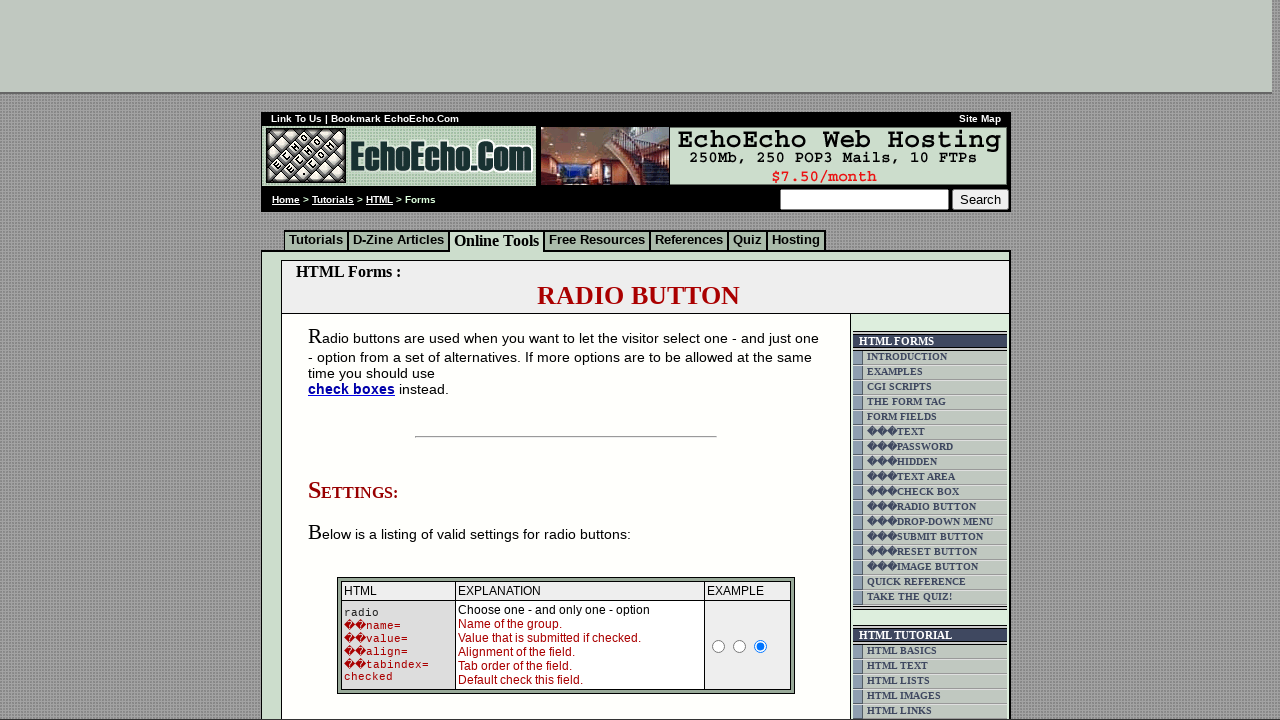

Clicked radio button with value 'Cheese' at (356, 360) on input[name='group1'][value='Cheese']
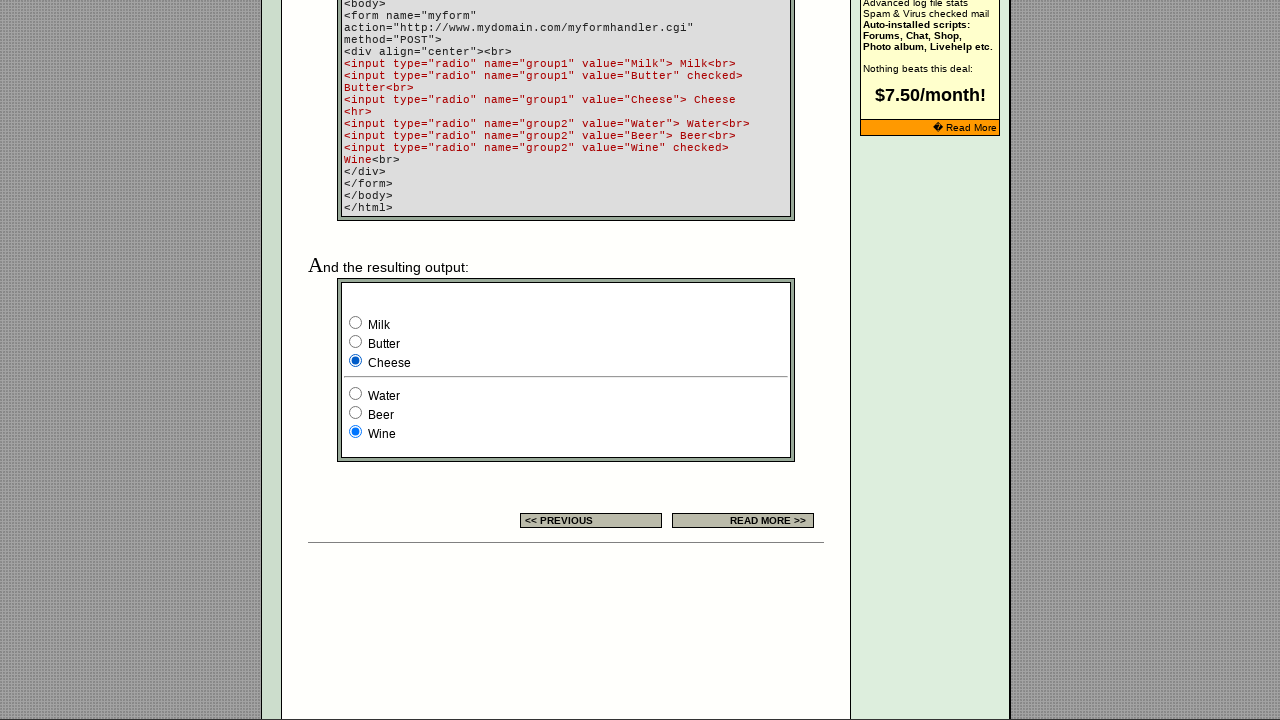

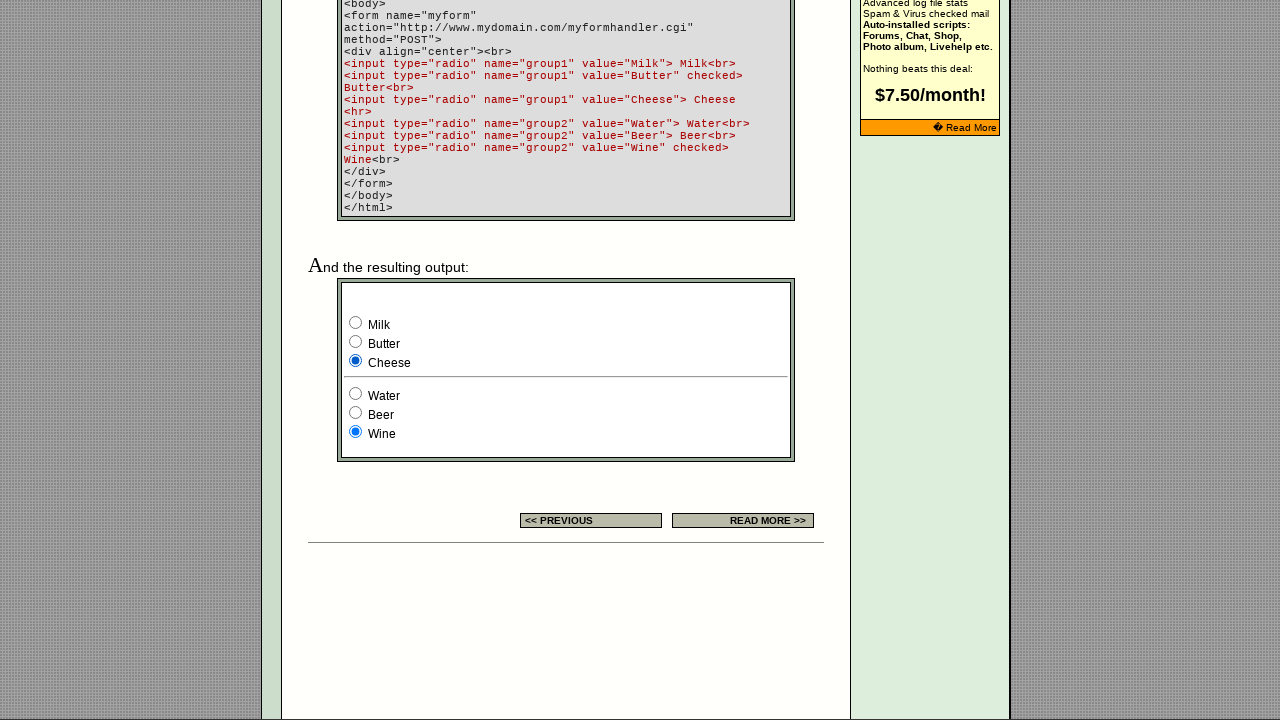